Tests a verification button functionality by clicking a verify button and checking that a success message appears

Starting URL: http://suninjuly.github.io/wait1.html

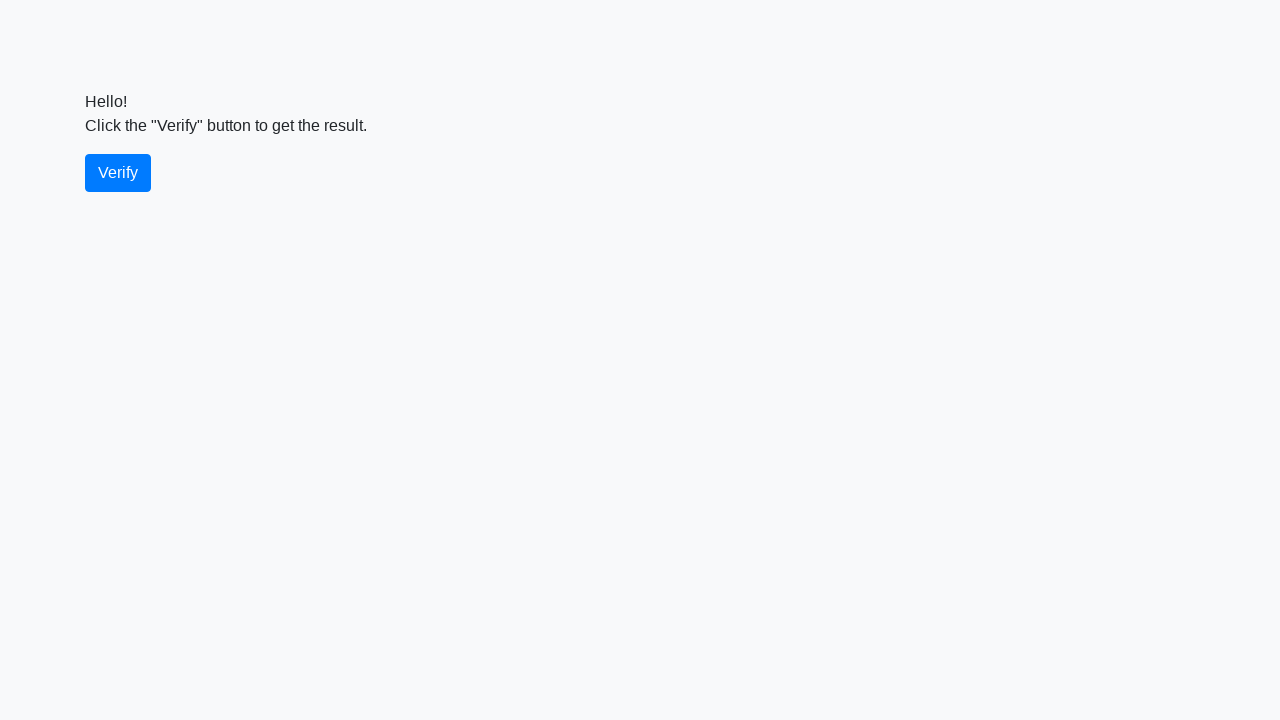

Clicked the verify button at (118, 173) on #verify
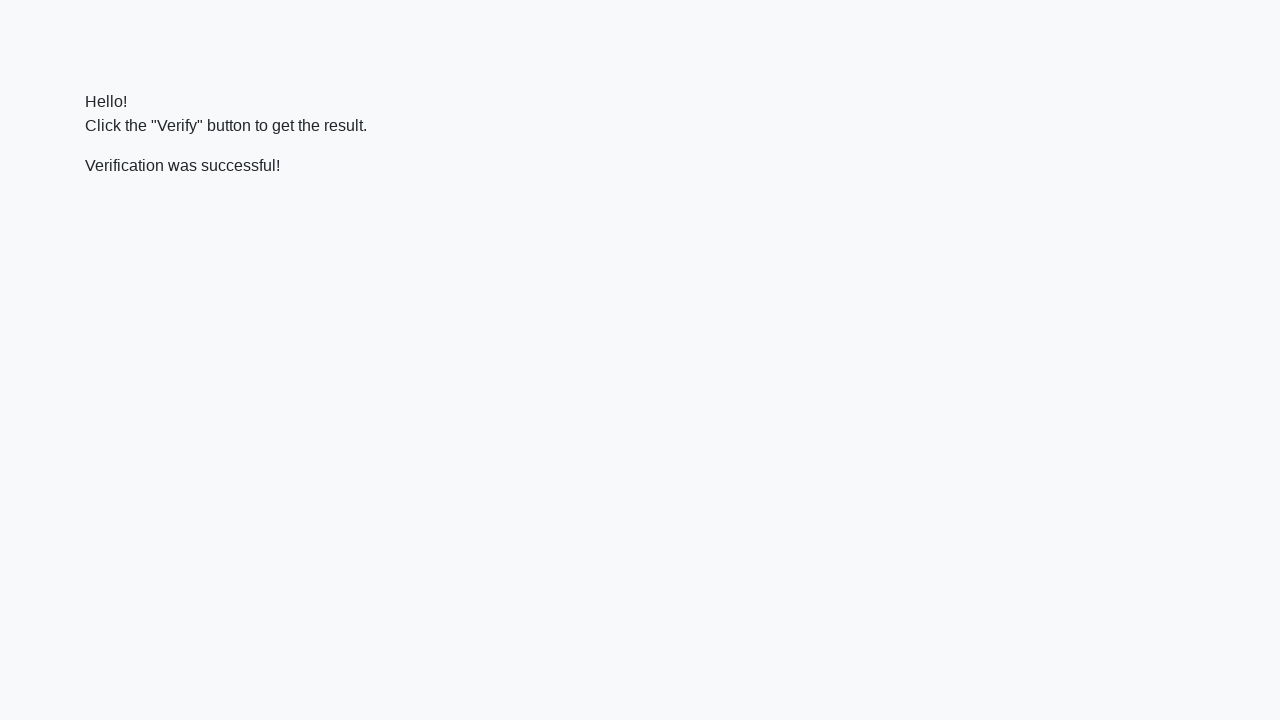

Success message element appeared
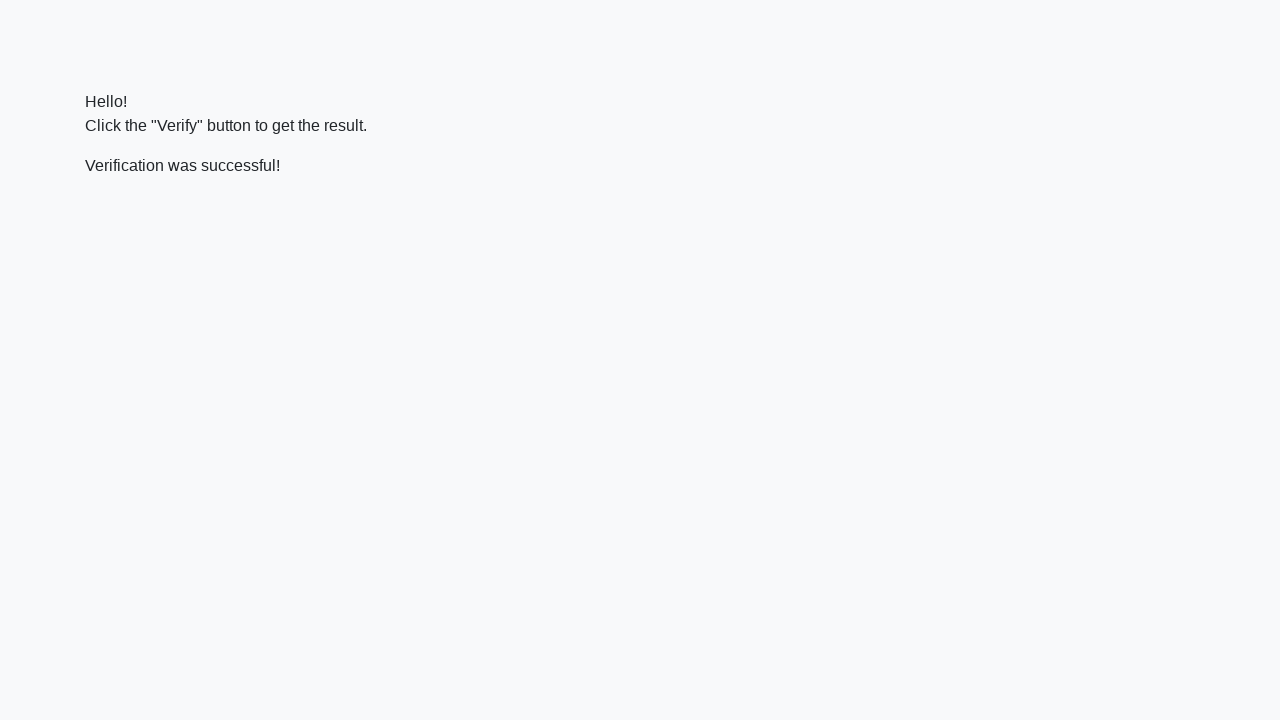

Located the success message element
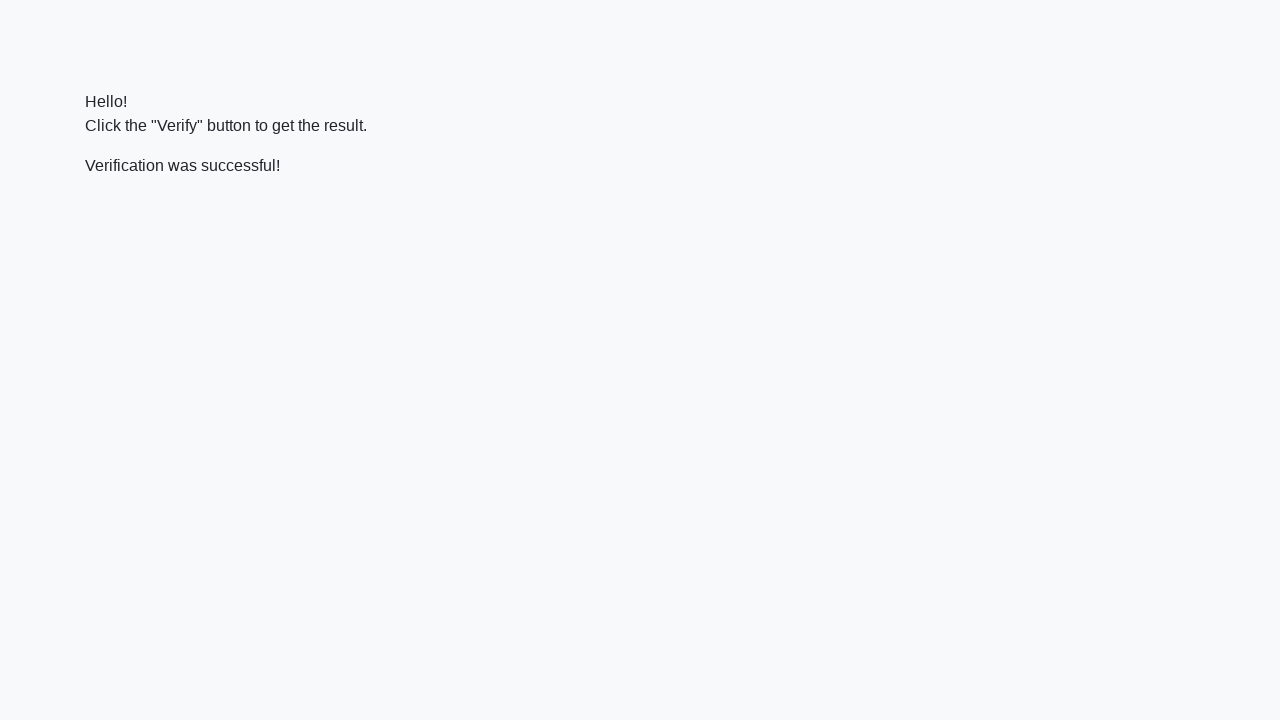

Verified that success message contains 'successful'
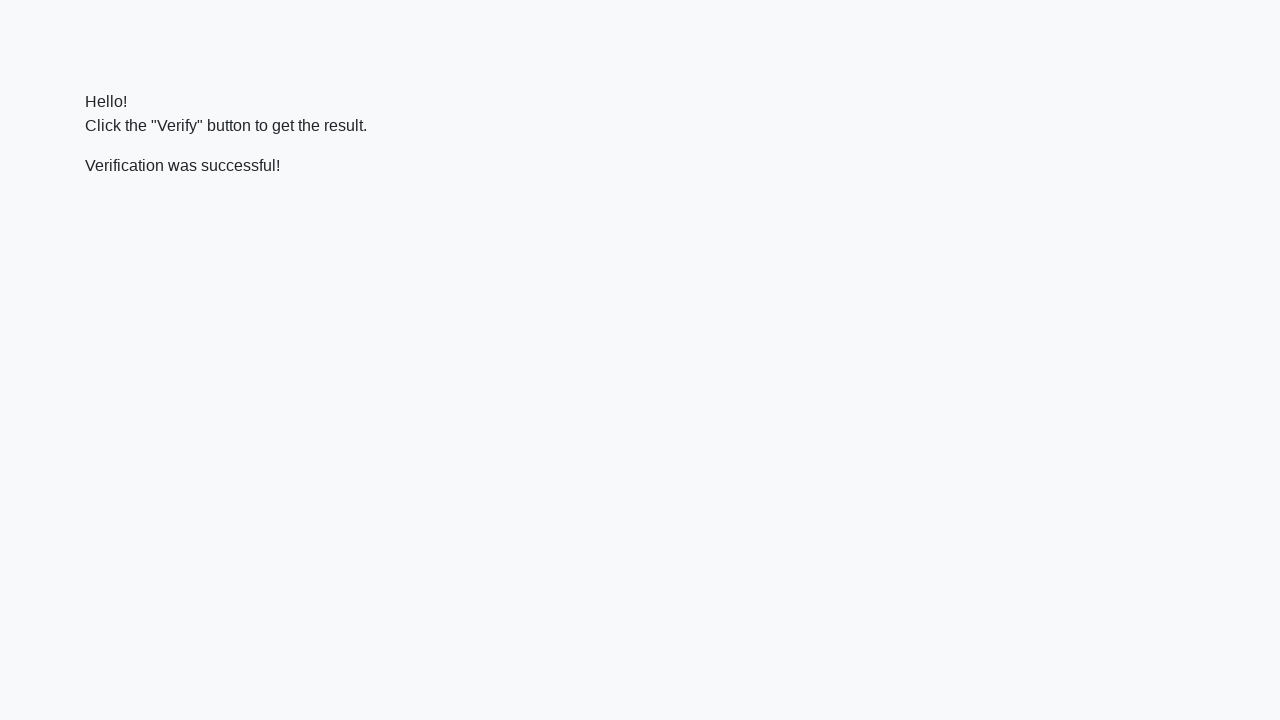

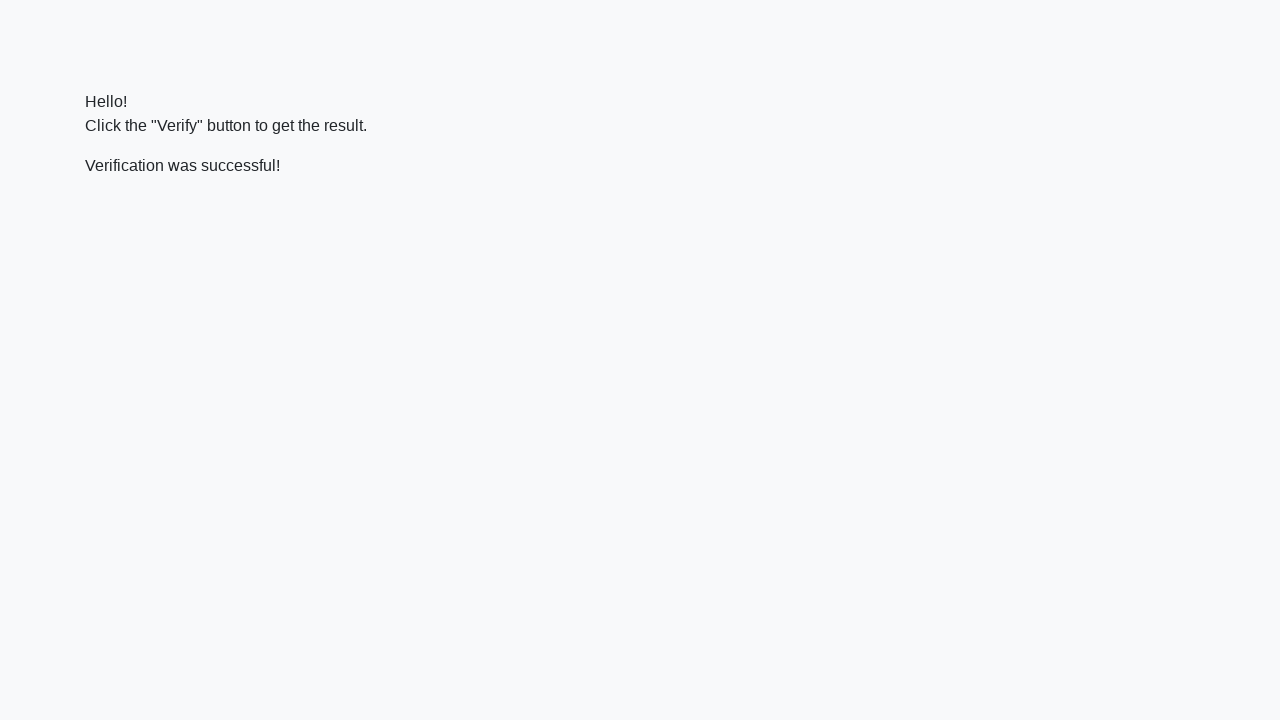